Verifies that the online payment block title "Онлайн пополнение без комиссии" is displayed correctly on the MTS Belarus homepage

Starting URL: https://www.mts.by/

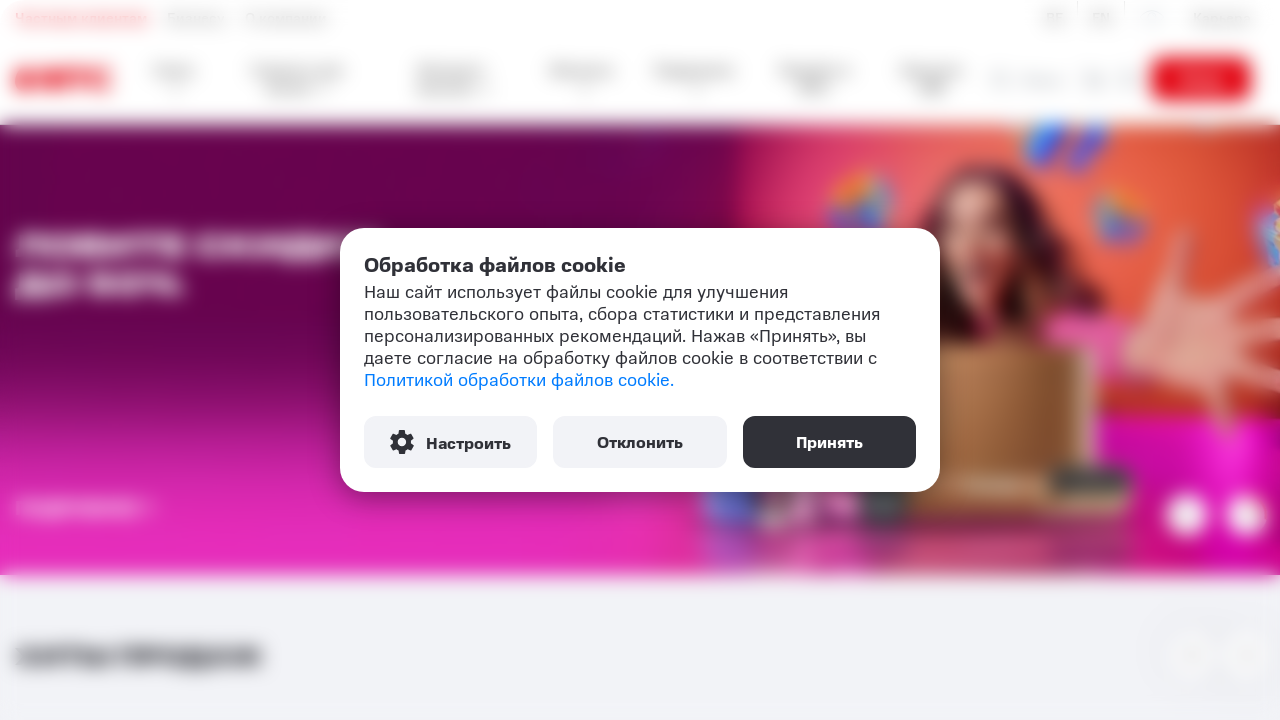

Located and scrolled to the online payment block title
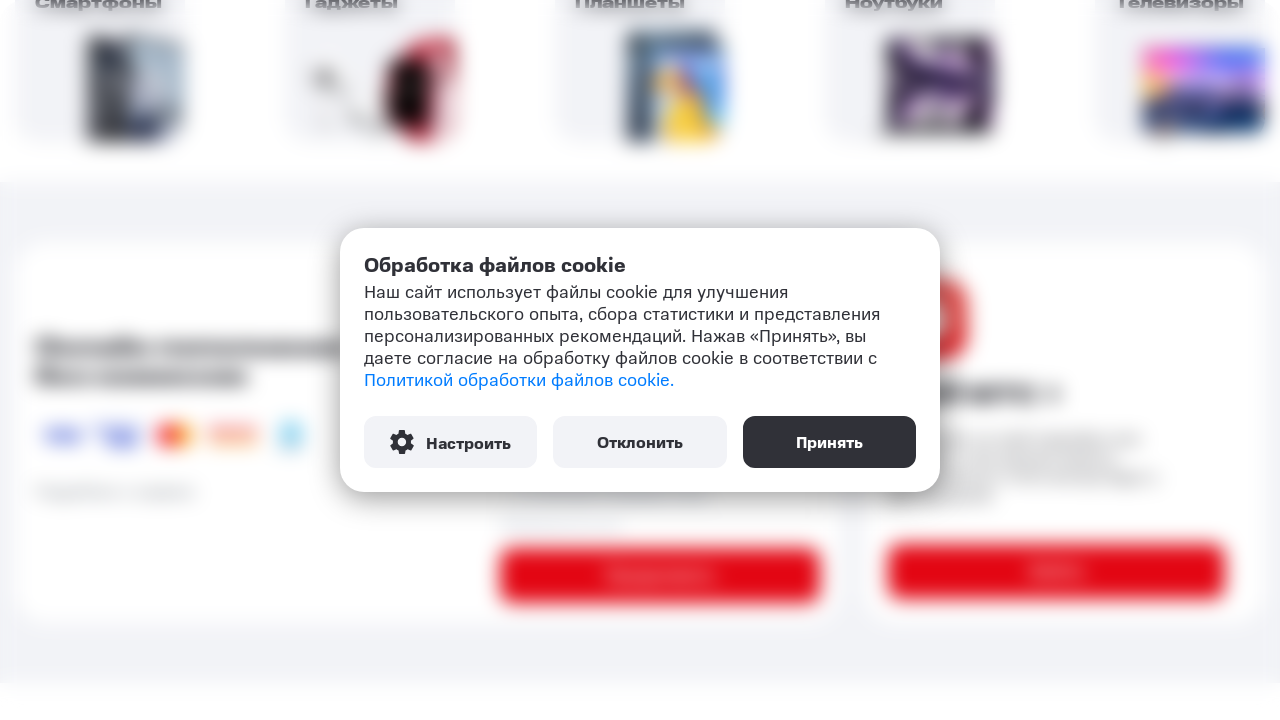

Online payment block title is now visible
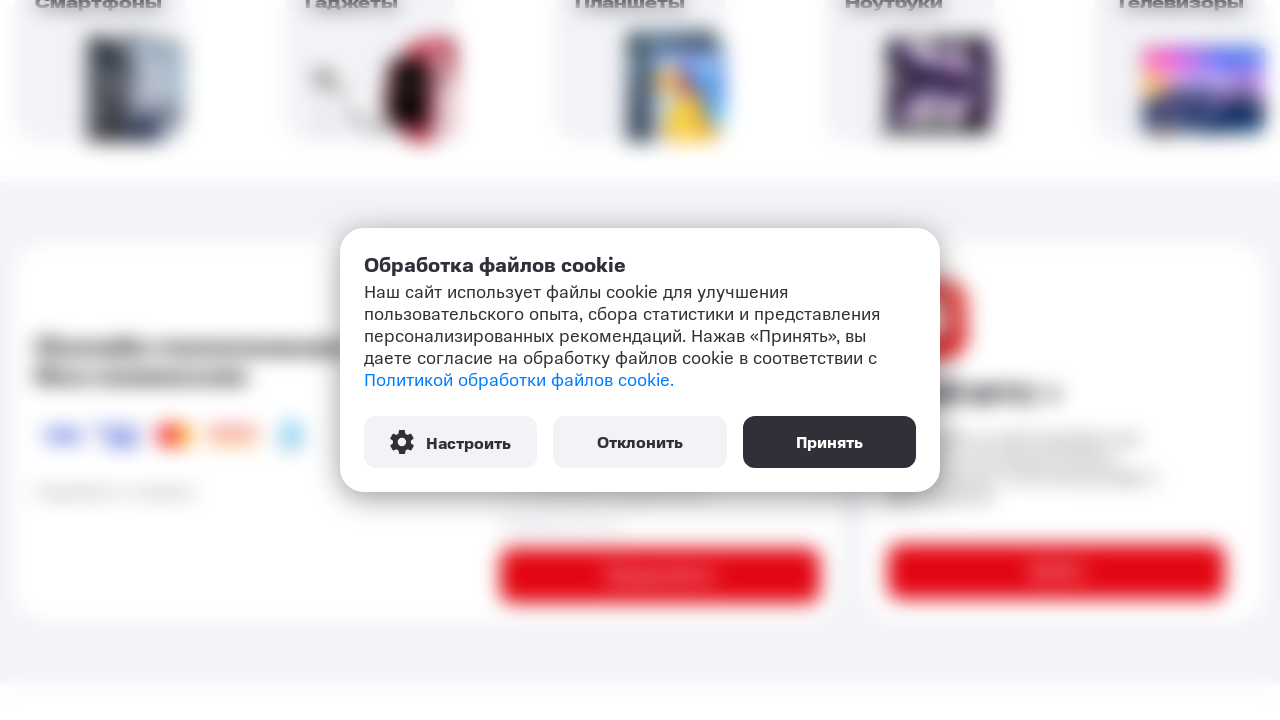

Retrieved text content from block title
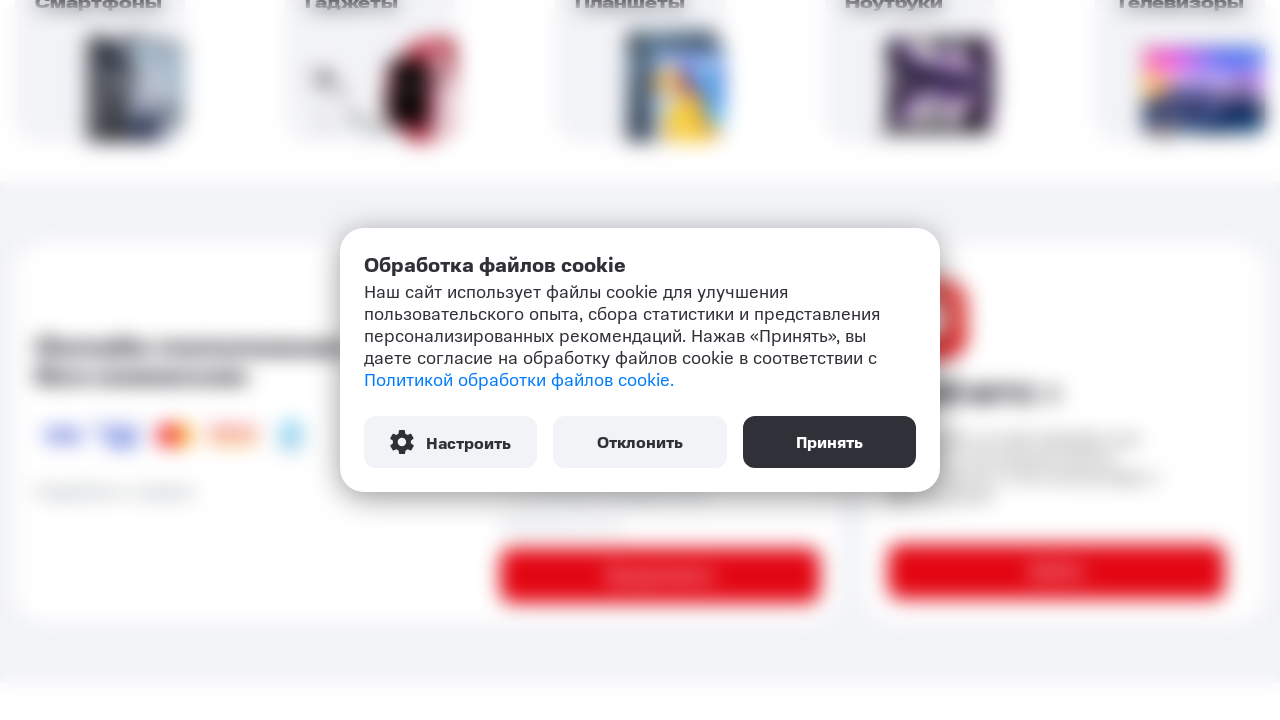

Verified that block title contains both 'Онлайн пополнение' and 'без комиссии'
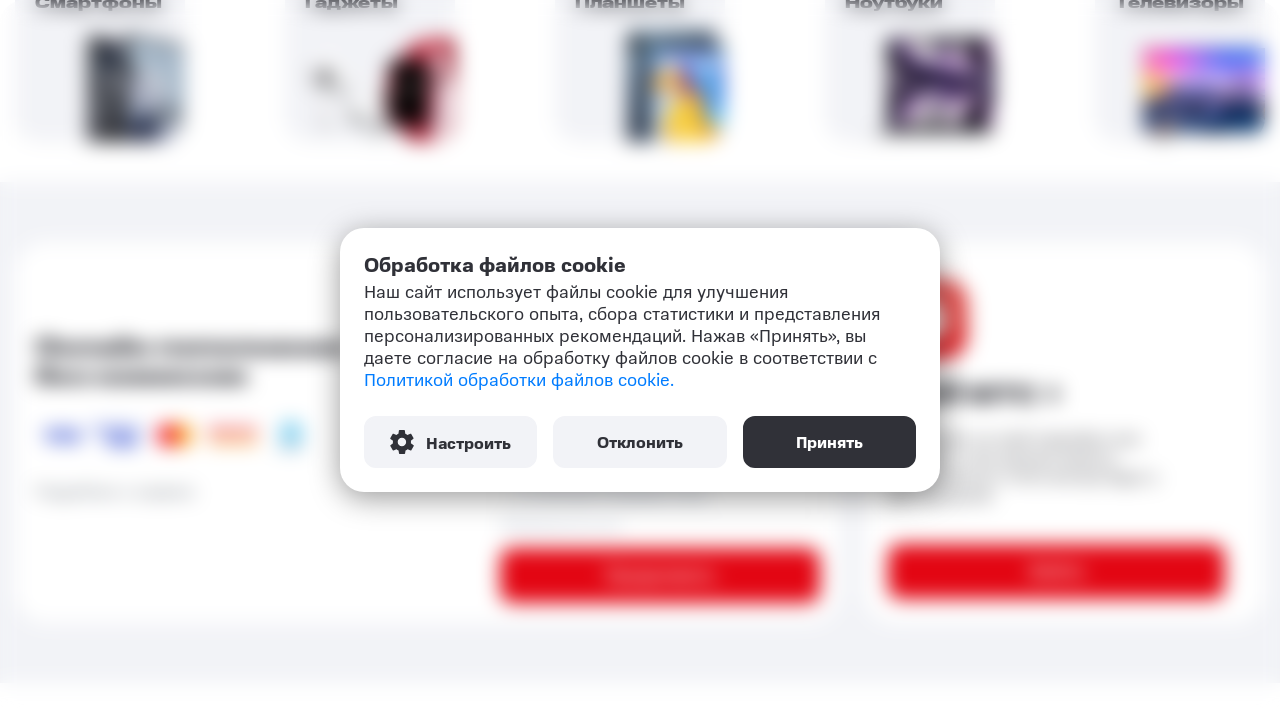

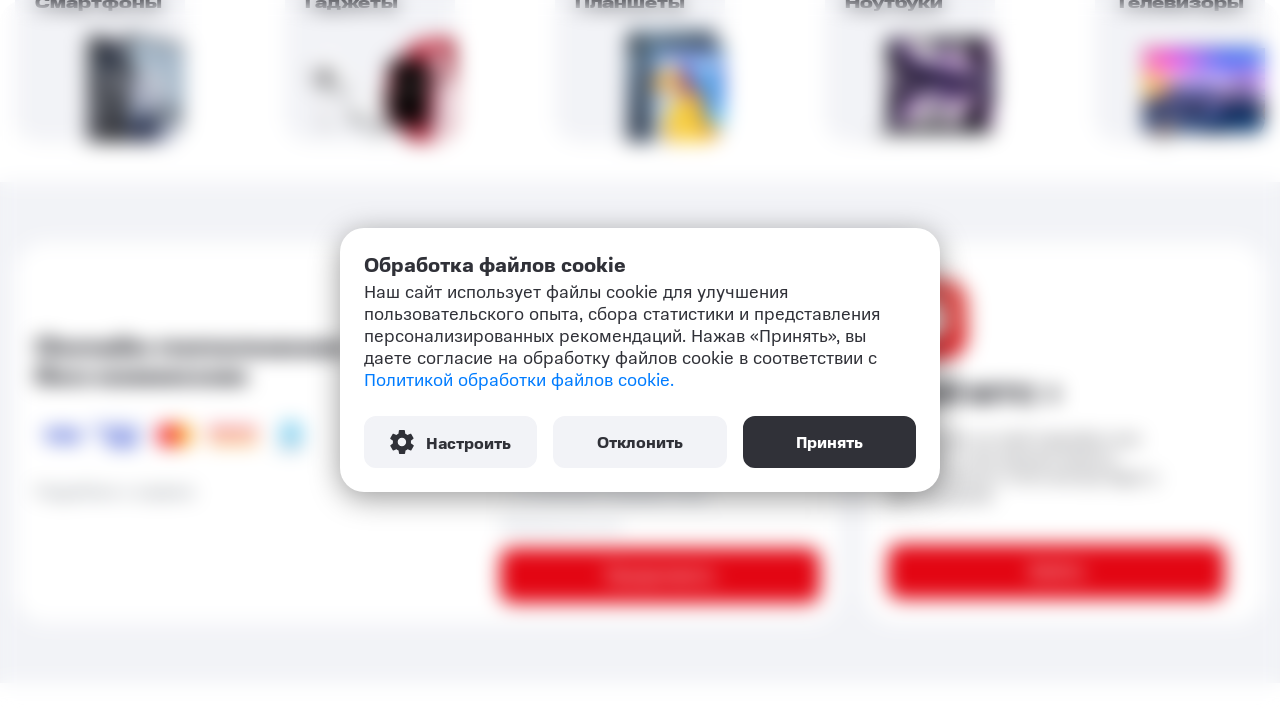